Tests confirmation JavaScript alert handling by clicking a button to trigger a confirm dialog and dismissing it with Cancel

Starting URL: https://training-support.net/webelements/alerts

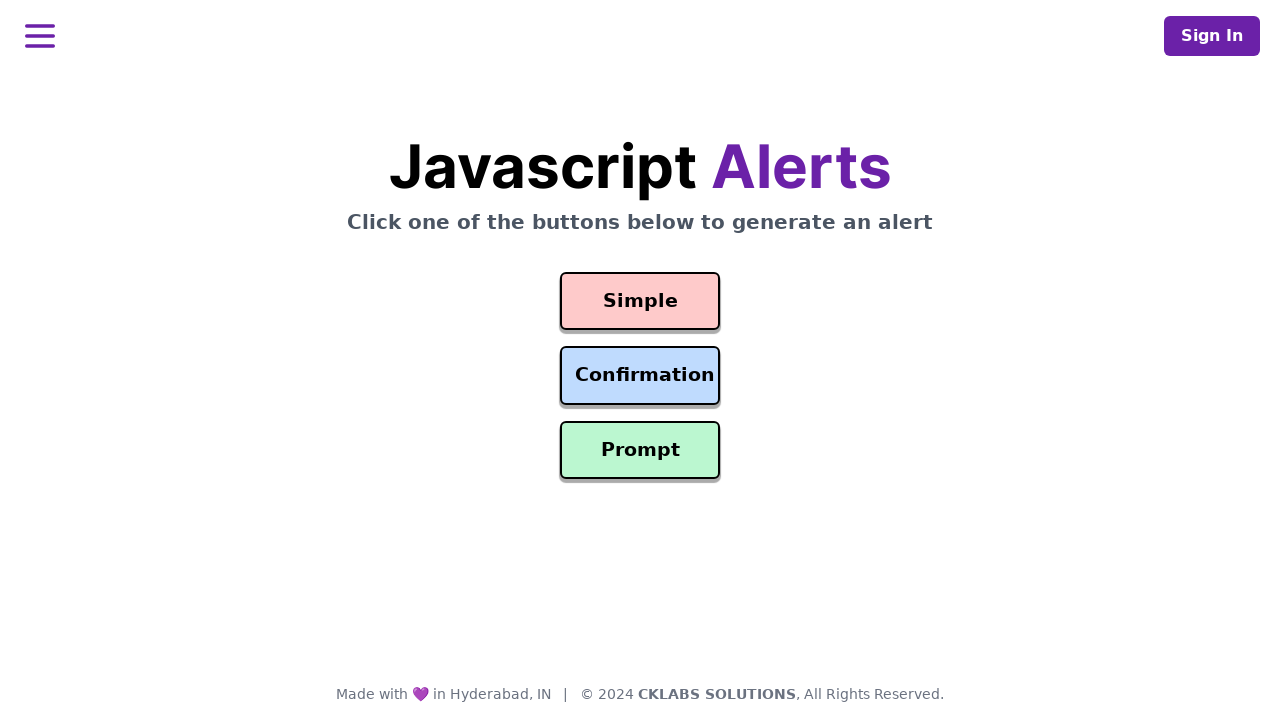

Registered dialog handler to dismiss confirmation alerts
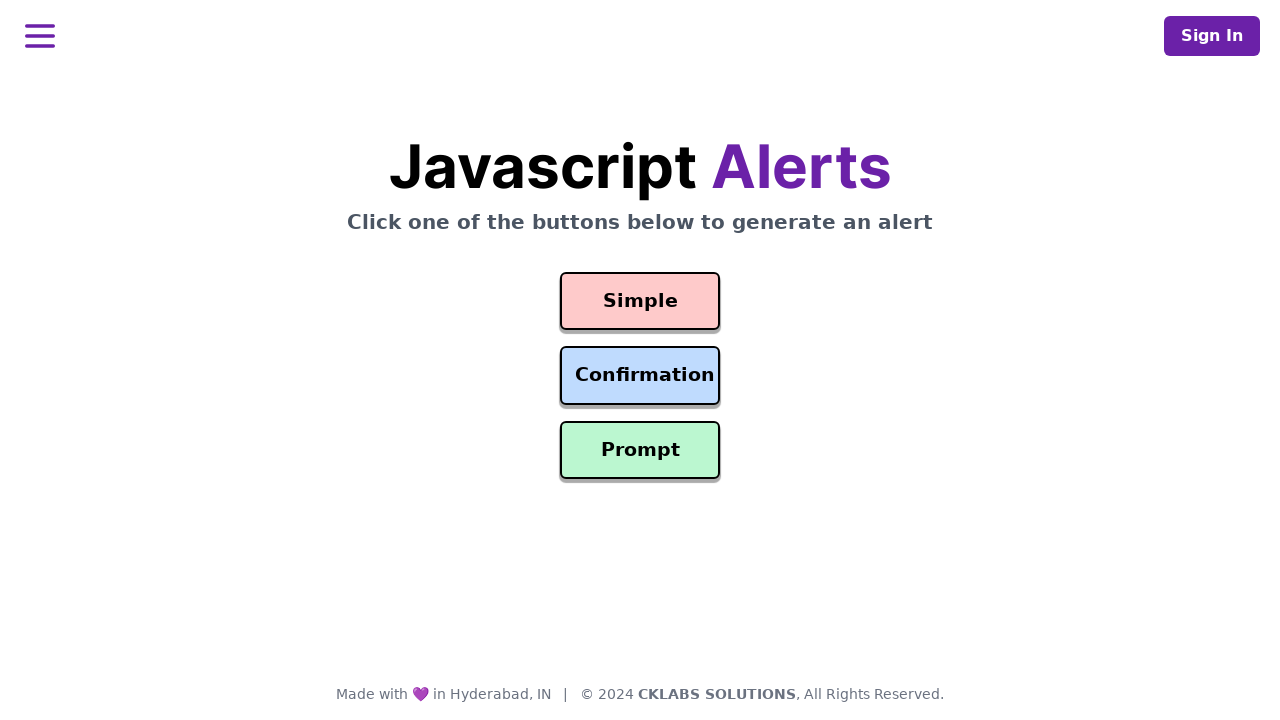

Clicked confirmation alert button at (640, 376) on #confirmation
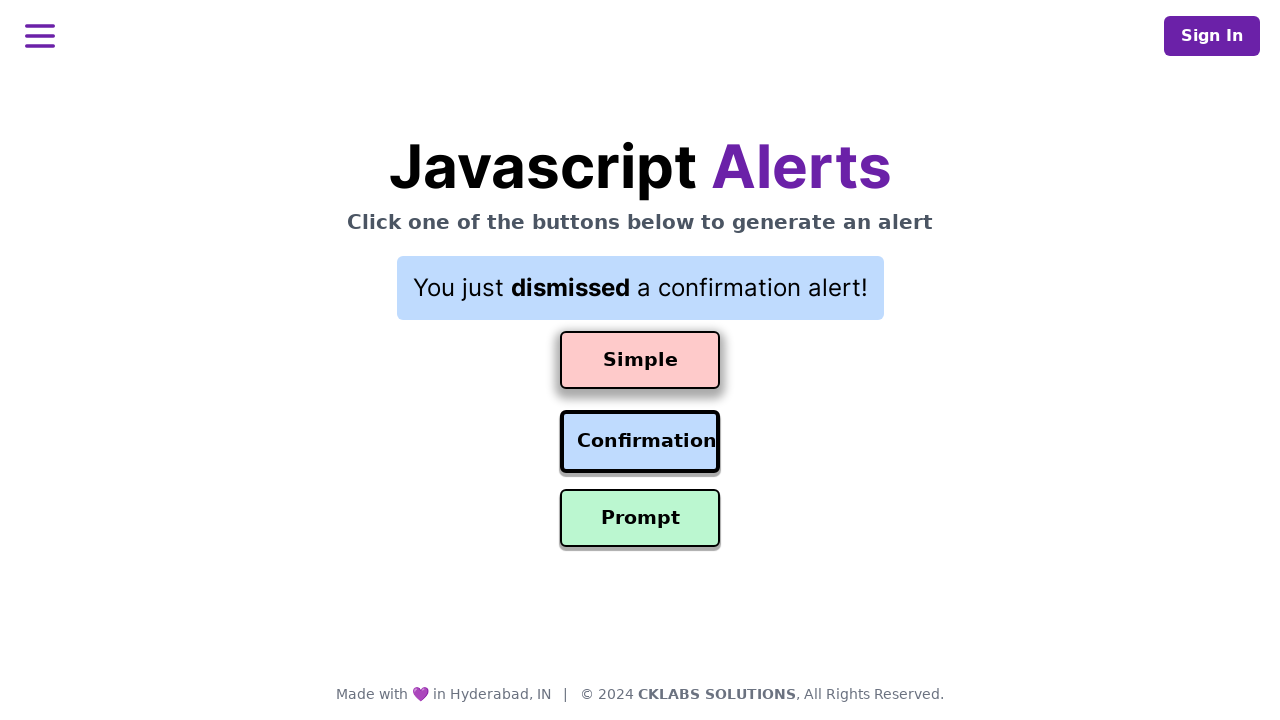

Result text element appeared after dismissing confirmation dialog
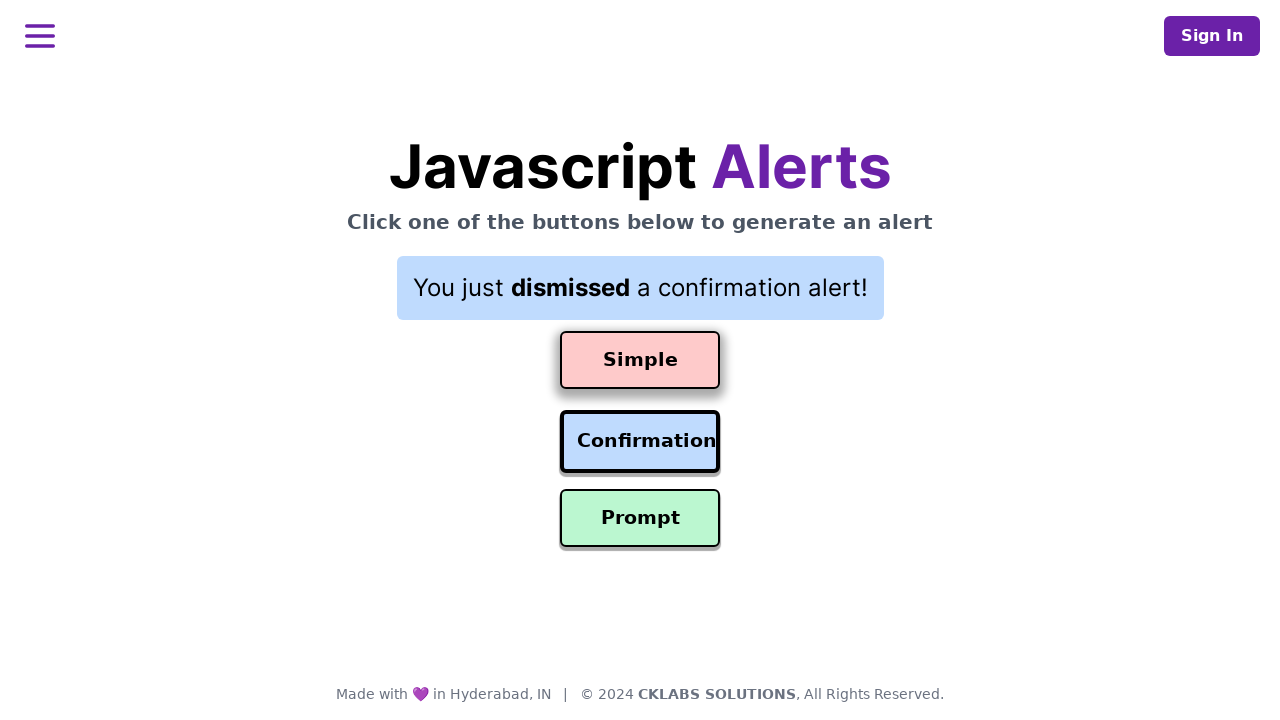

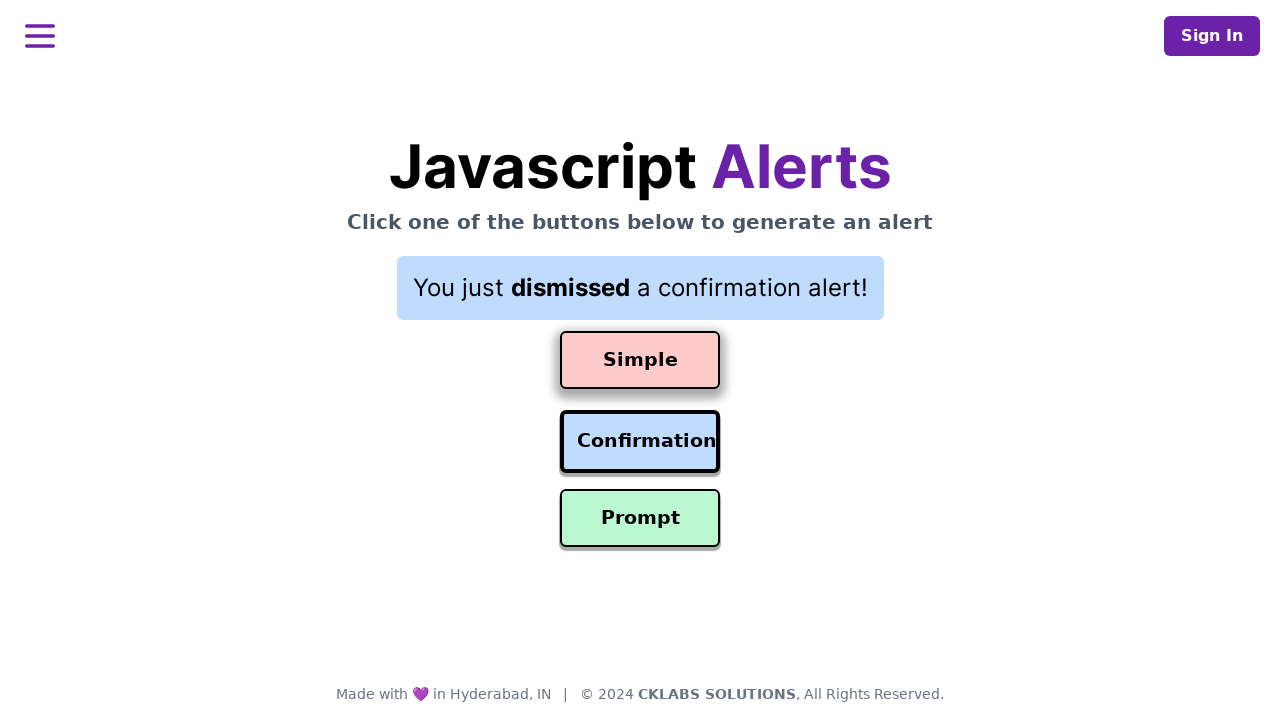